Tests the forms page by typing an email address into an input field and clicking a submit button

Starting URL: https://cypress-course.vercel.app/forms

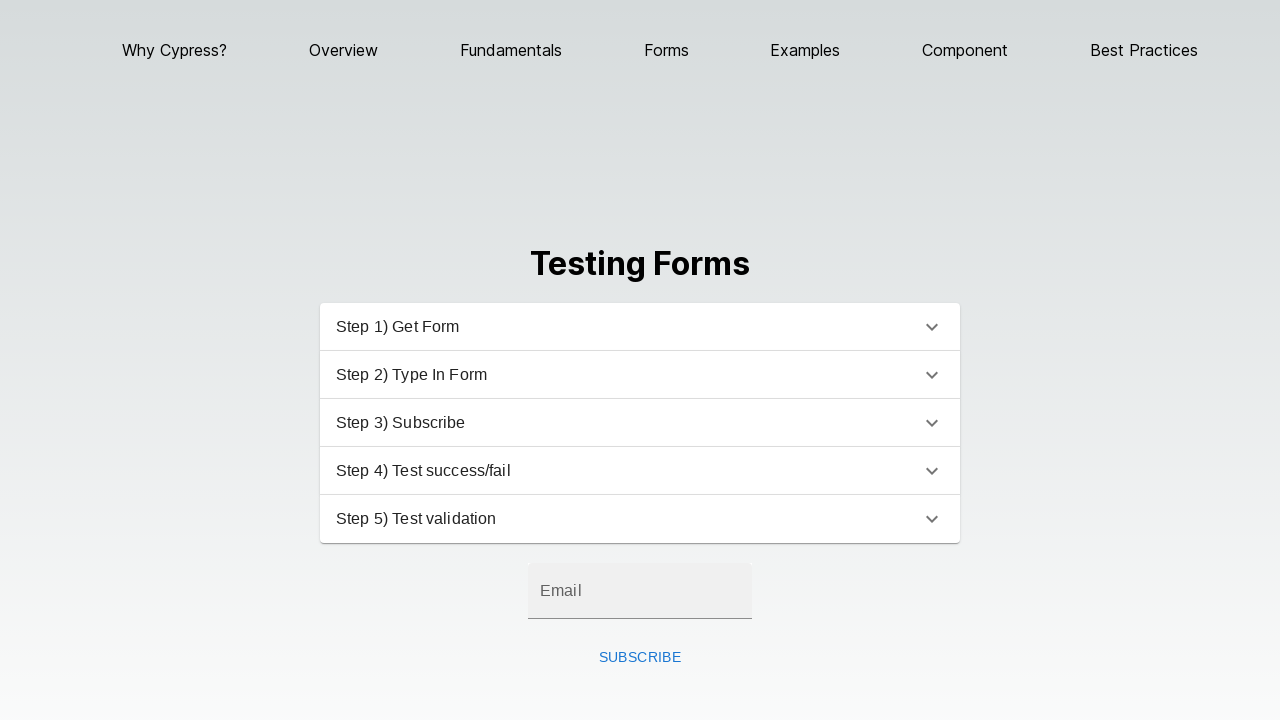

Filled email input field with 'test@email.com' on .MuiInputBase-input
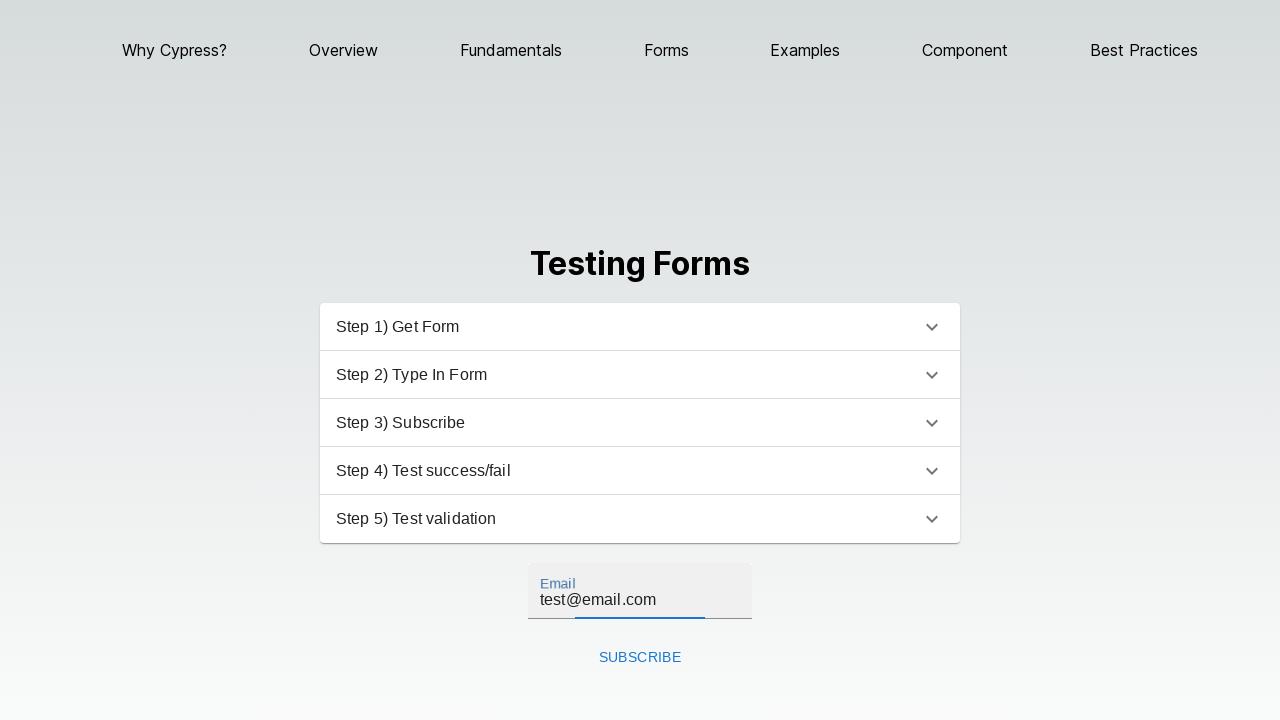

Clicked submit button to submit the form at (640, 658) on .MuiButton-root
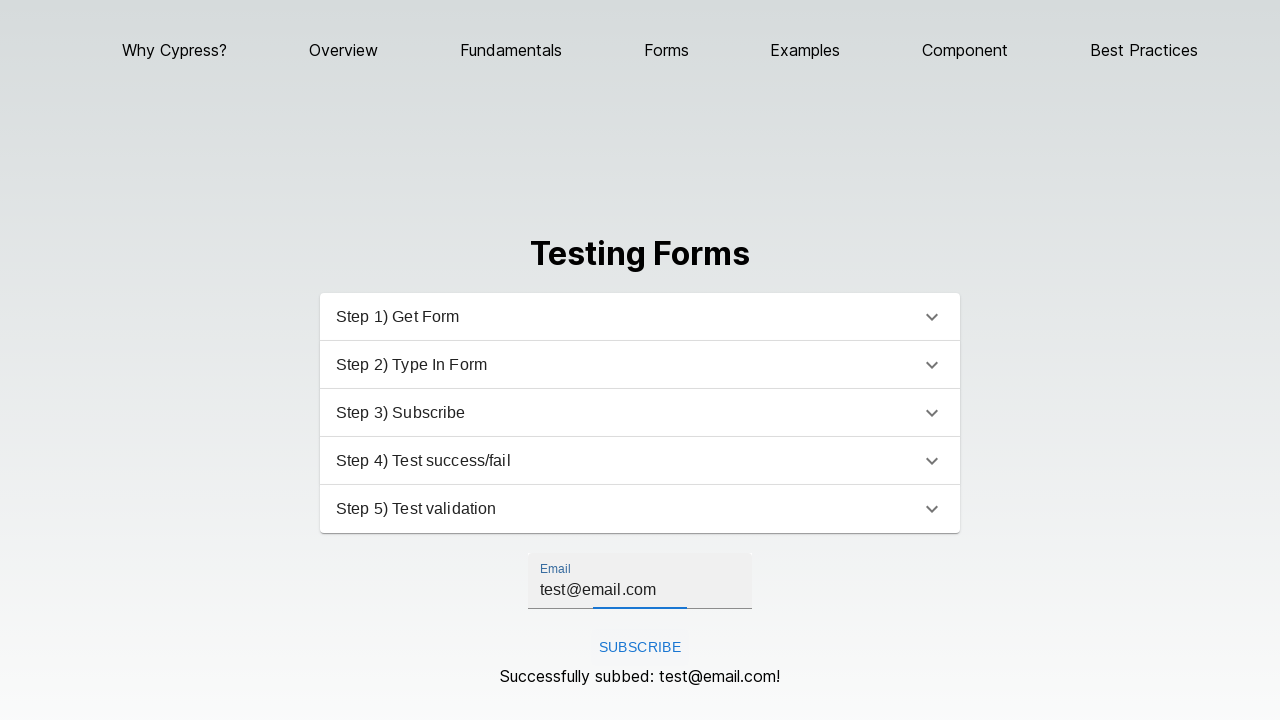

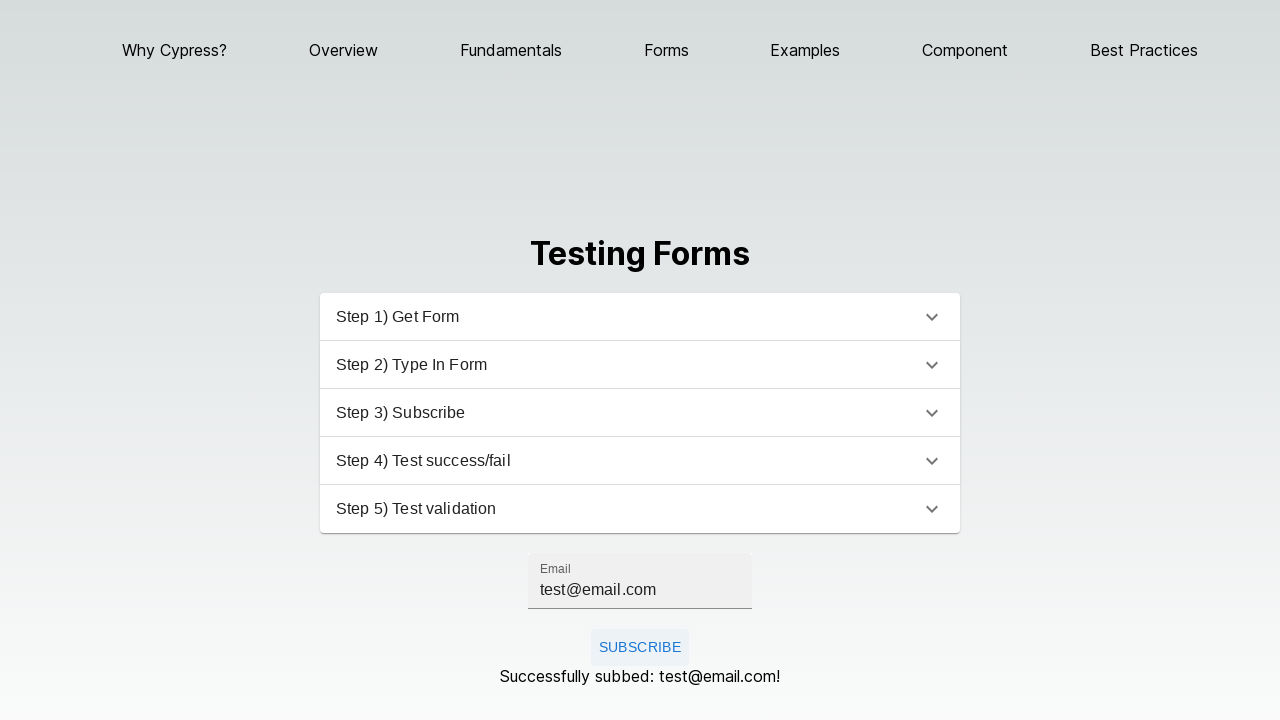